Navigates to the-internet.herokuapp.com, clicks on the Typos link, refreshes the page, and verifies the typo text content is displayed.

Starting URL: http://the-internet.herokuapp.com

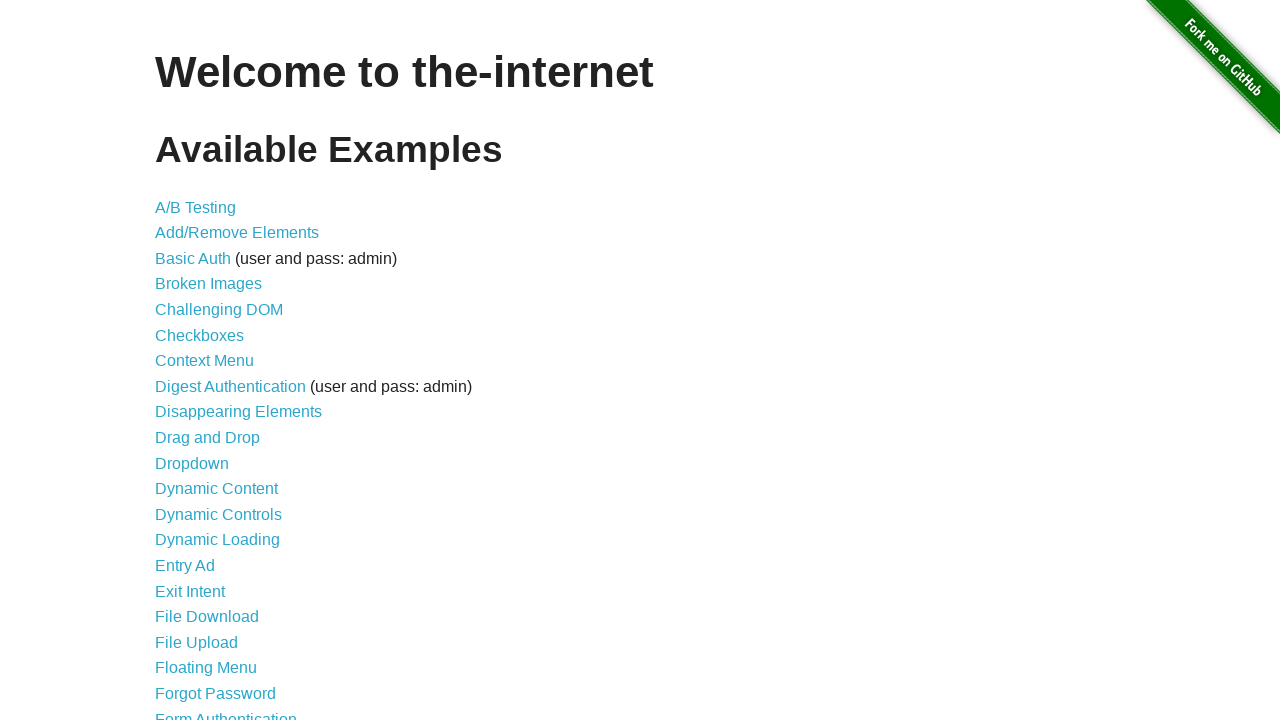

Navigated to the-internet.herokuapp.com
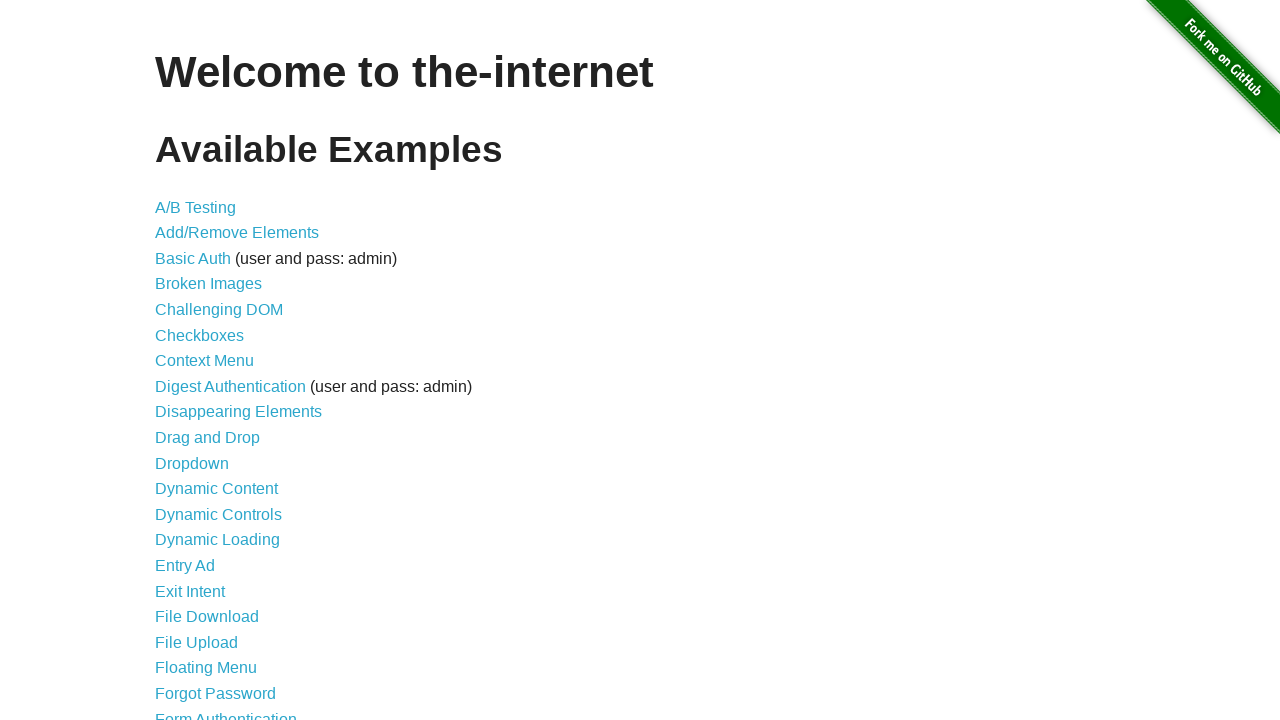

Clicked on the Typos link at (176, 625) on text=Typos
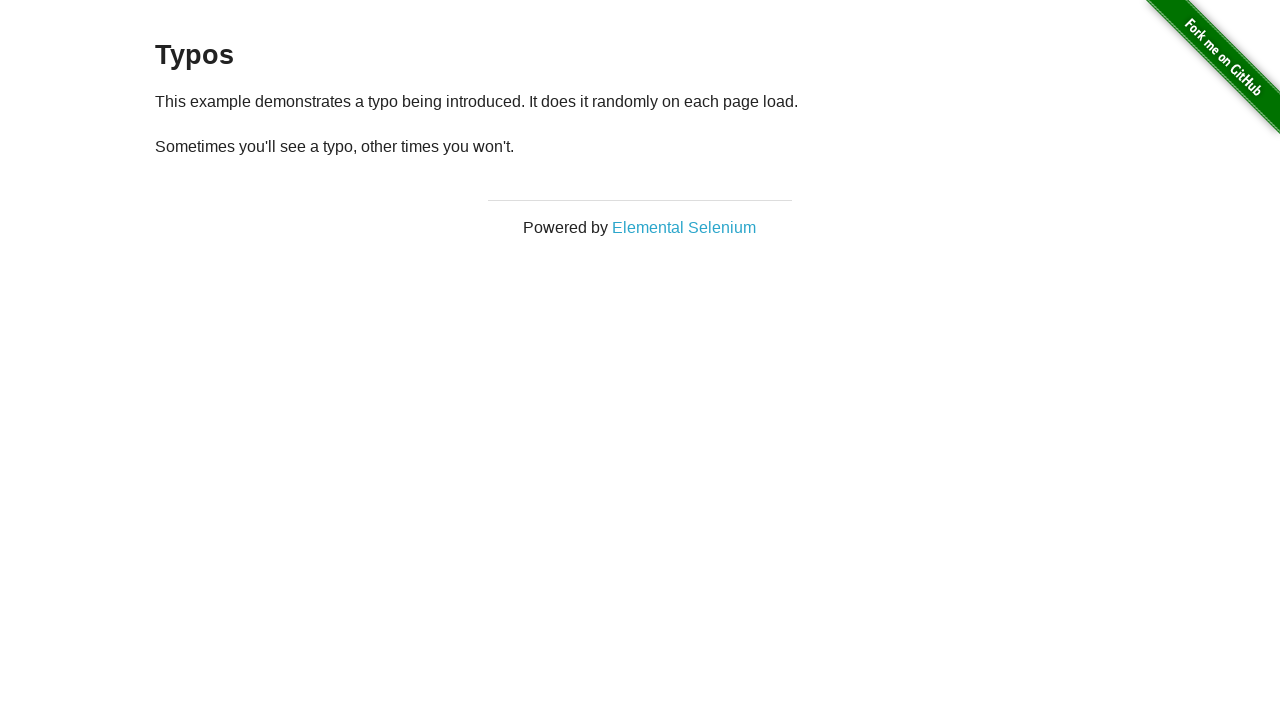

Refreshed the page
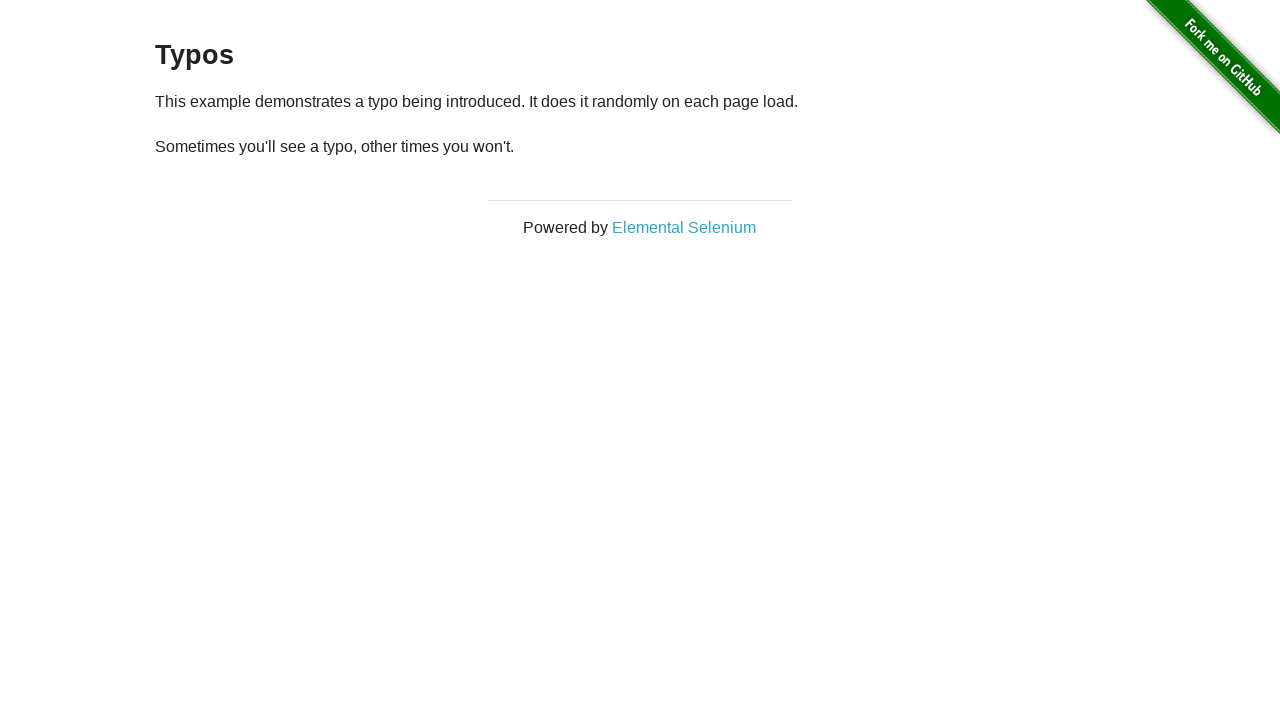

Waited for paragraph element to load
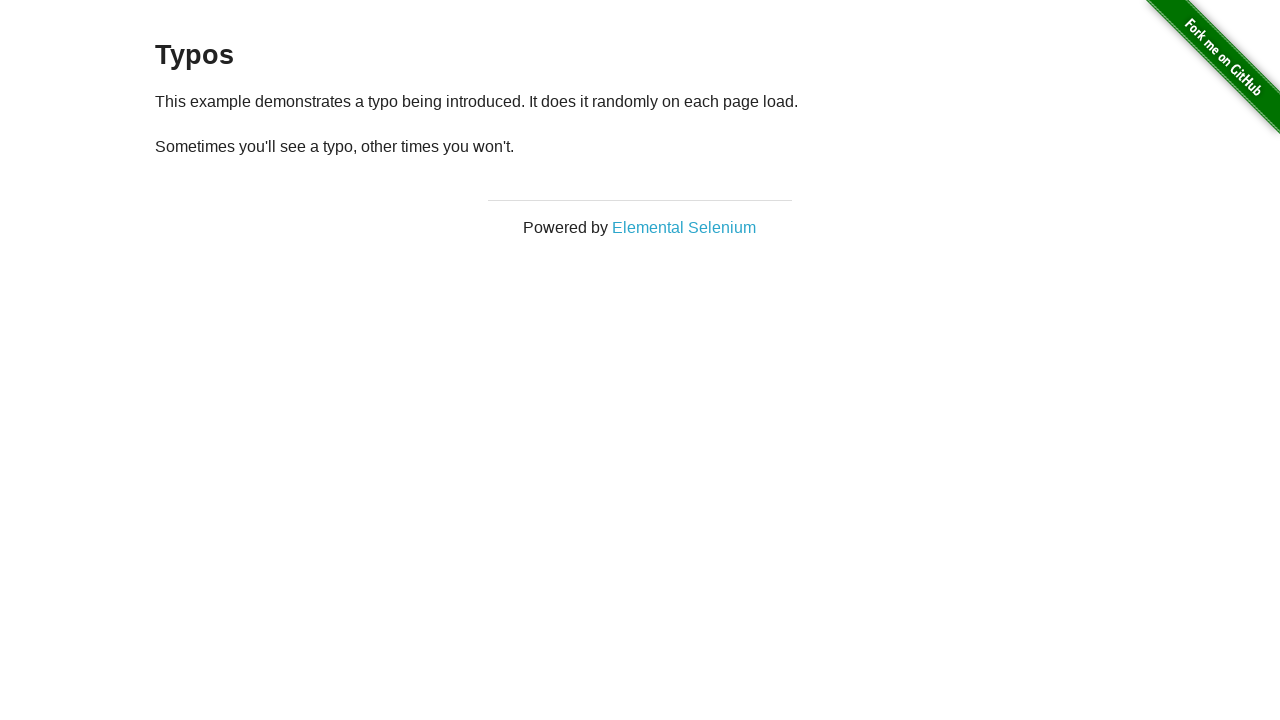

Located the second paragraph element containing typo text
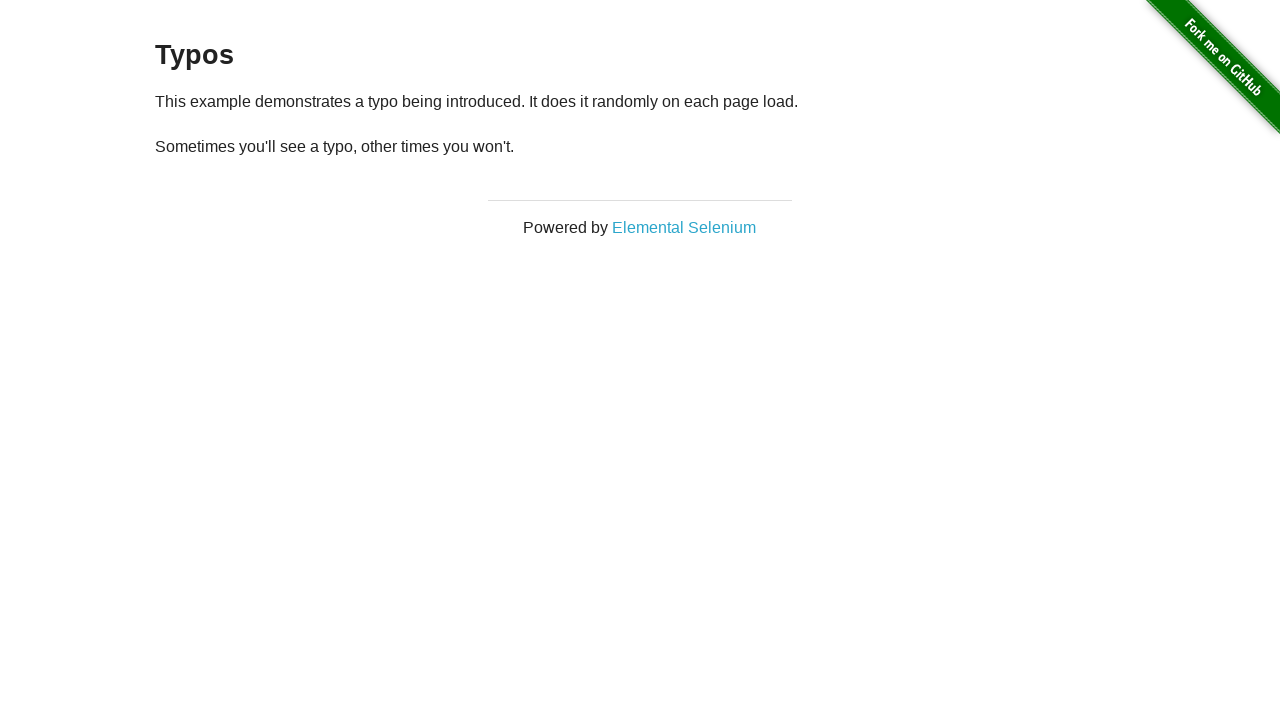

Verified typo text content is displayed on the page
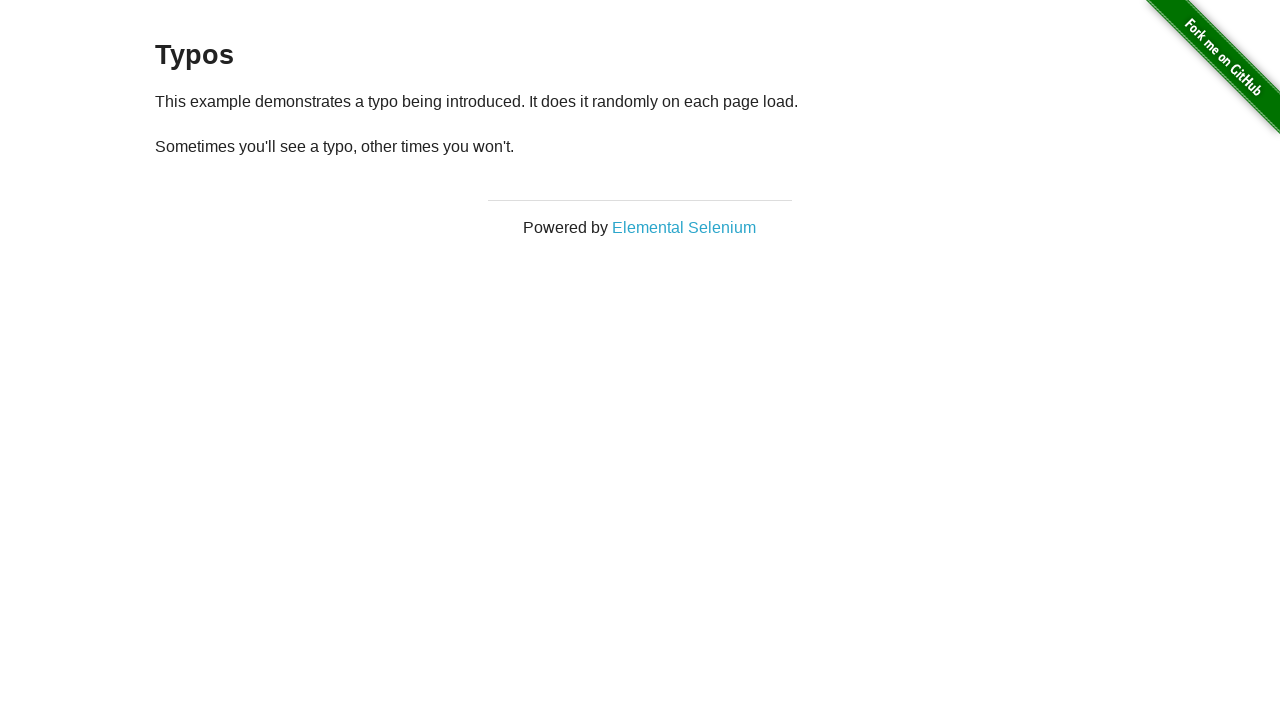

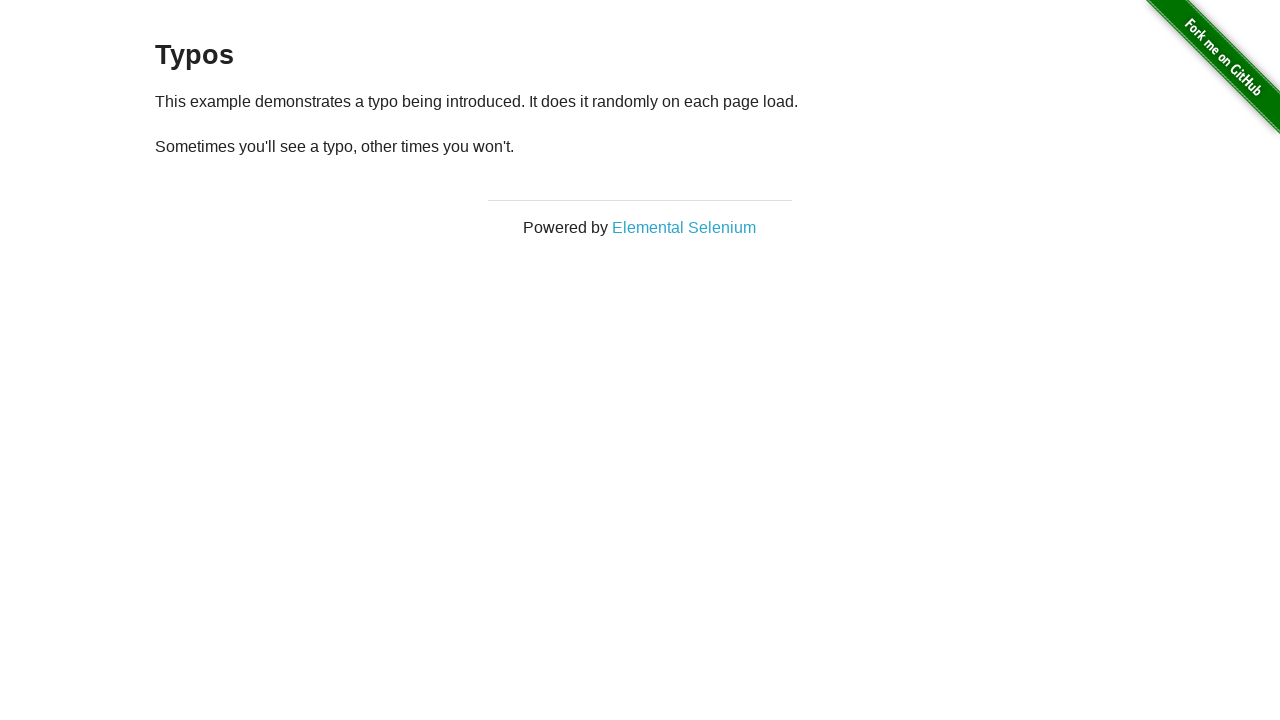